Tests state dropdown by selecting Illinois, Virginia, and California sequentially, then verifies California is the final selected option.

Starting URL: https://practice.cydeo.com/dropdown

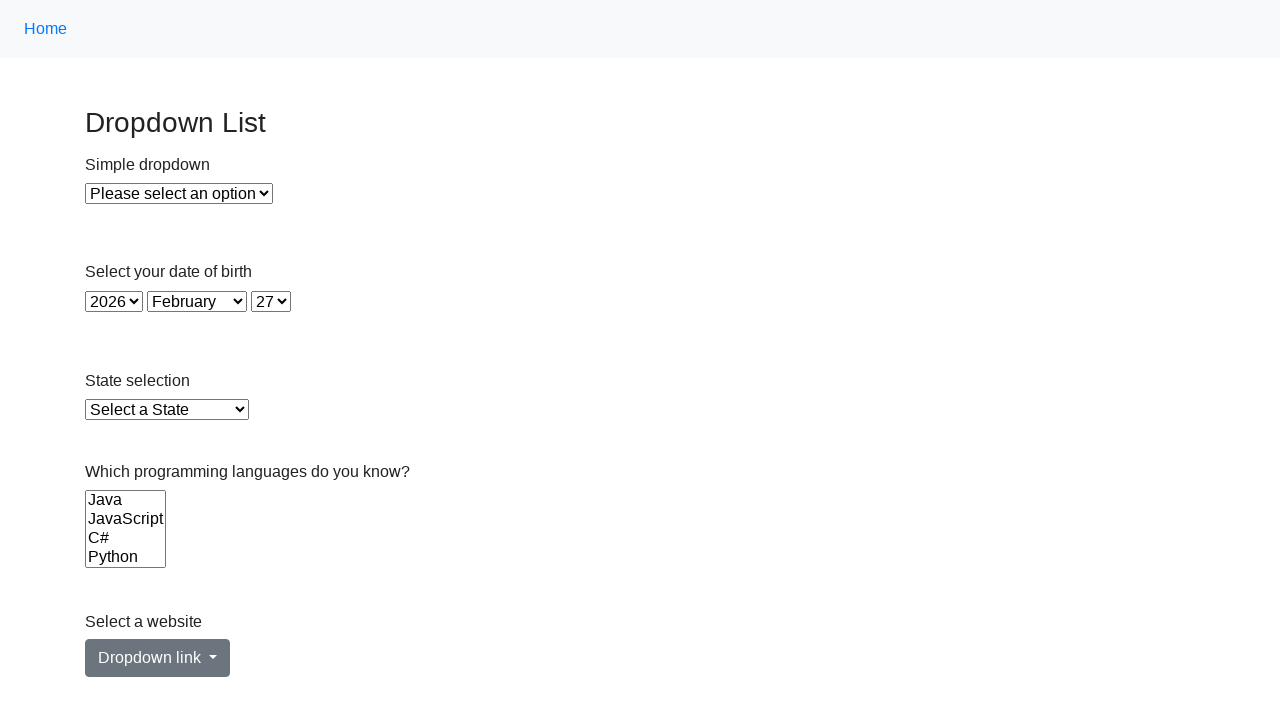

Selected Illinois from state dropdown on select#state
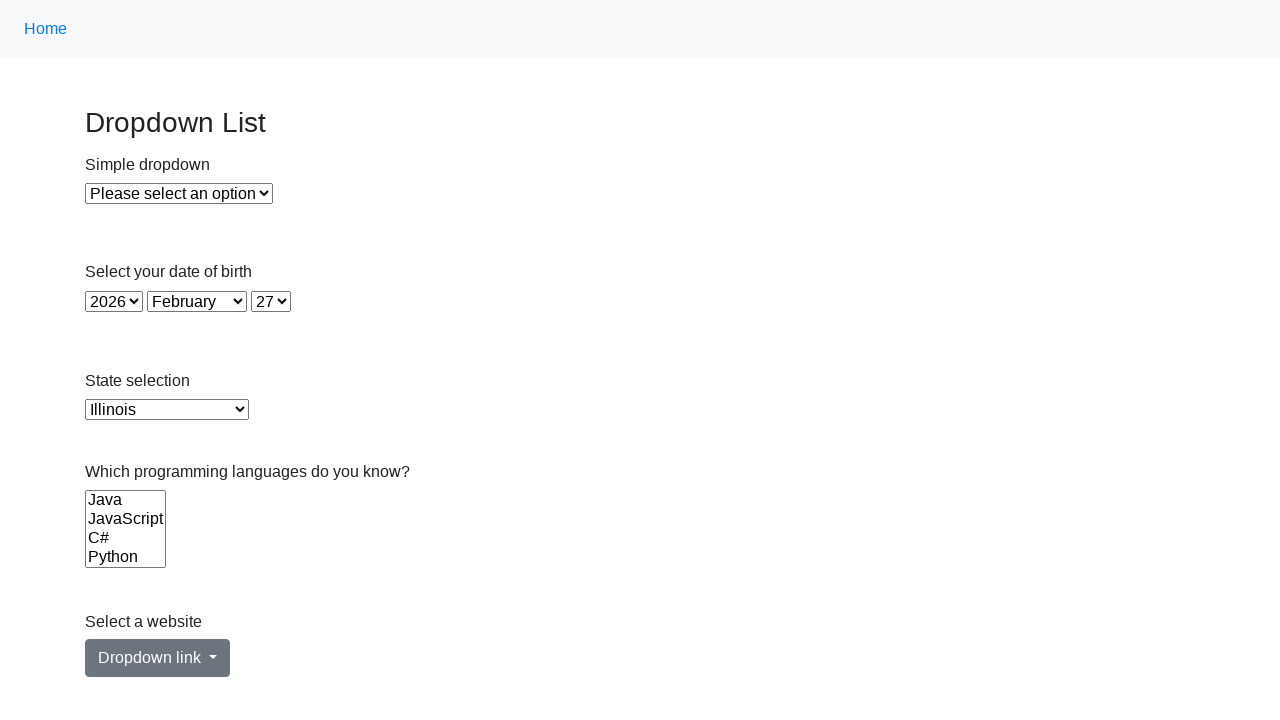

Selected Virginia from state dropdown on select#state
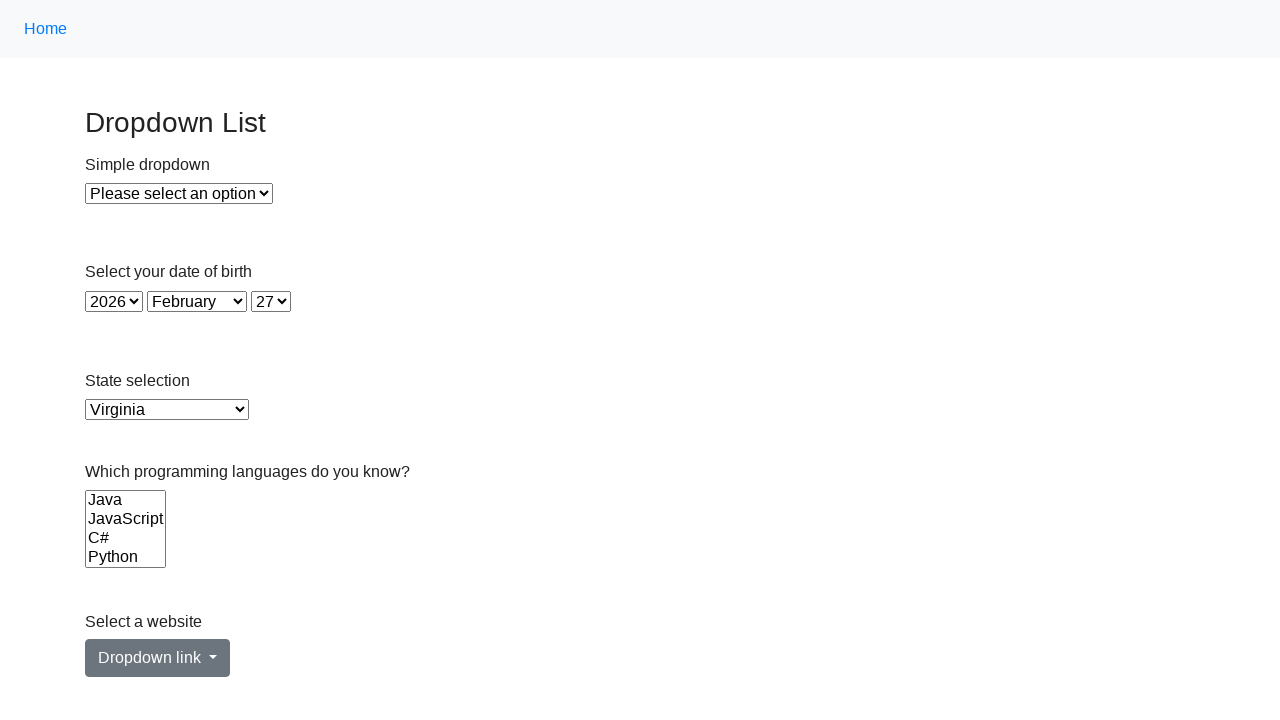

Selected California from state dropdown by index on select#state
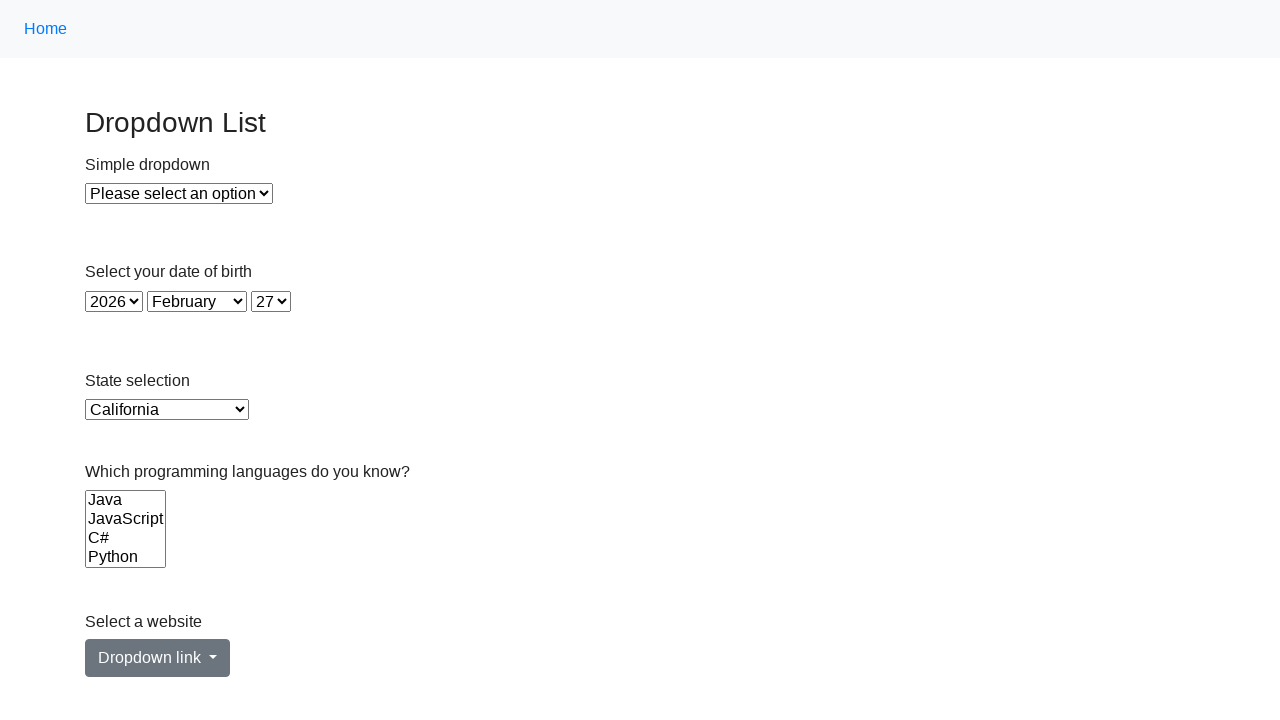

Located the checked option in state dropdown
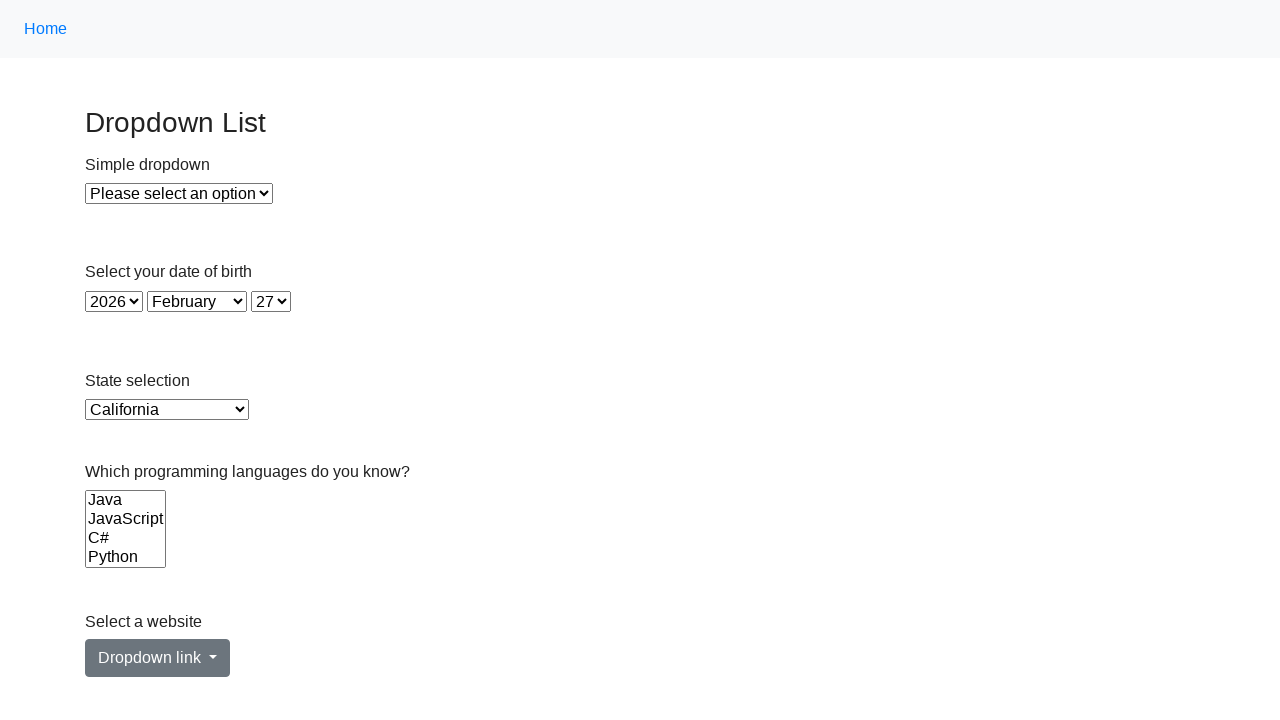

Verified California is the final selected option
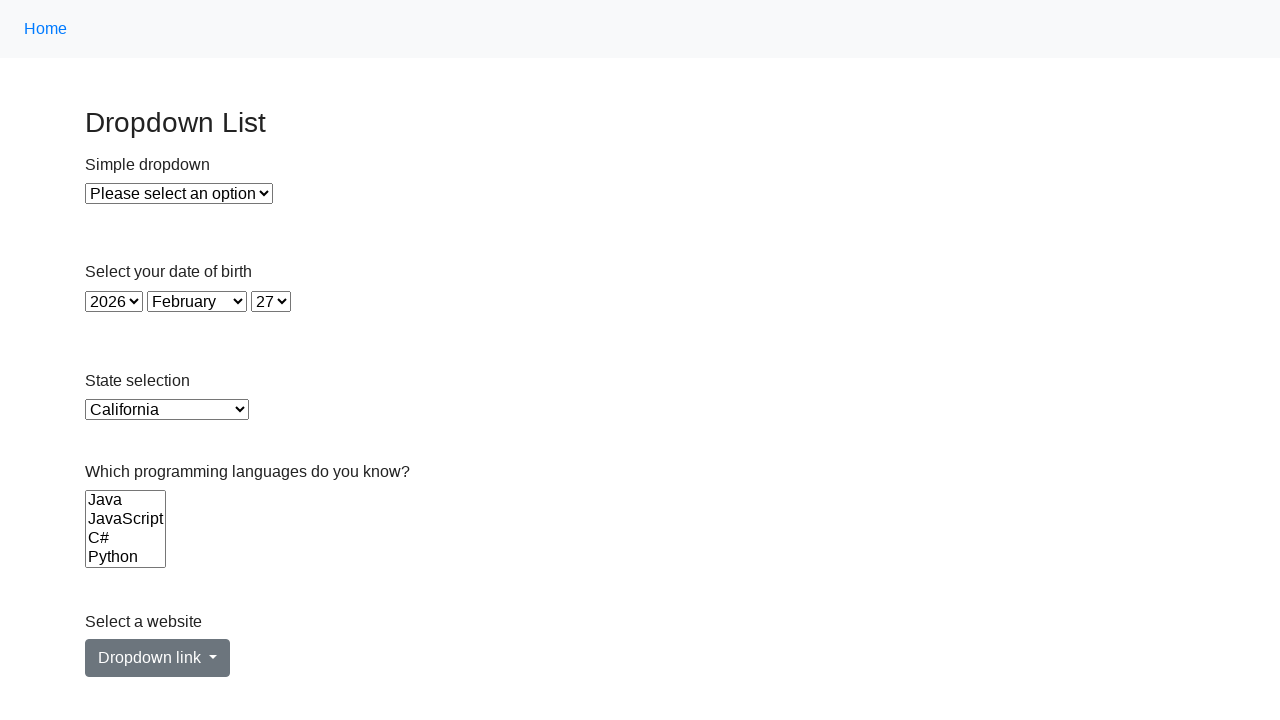

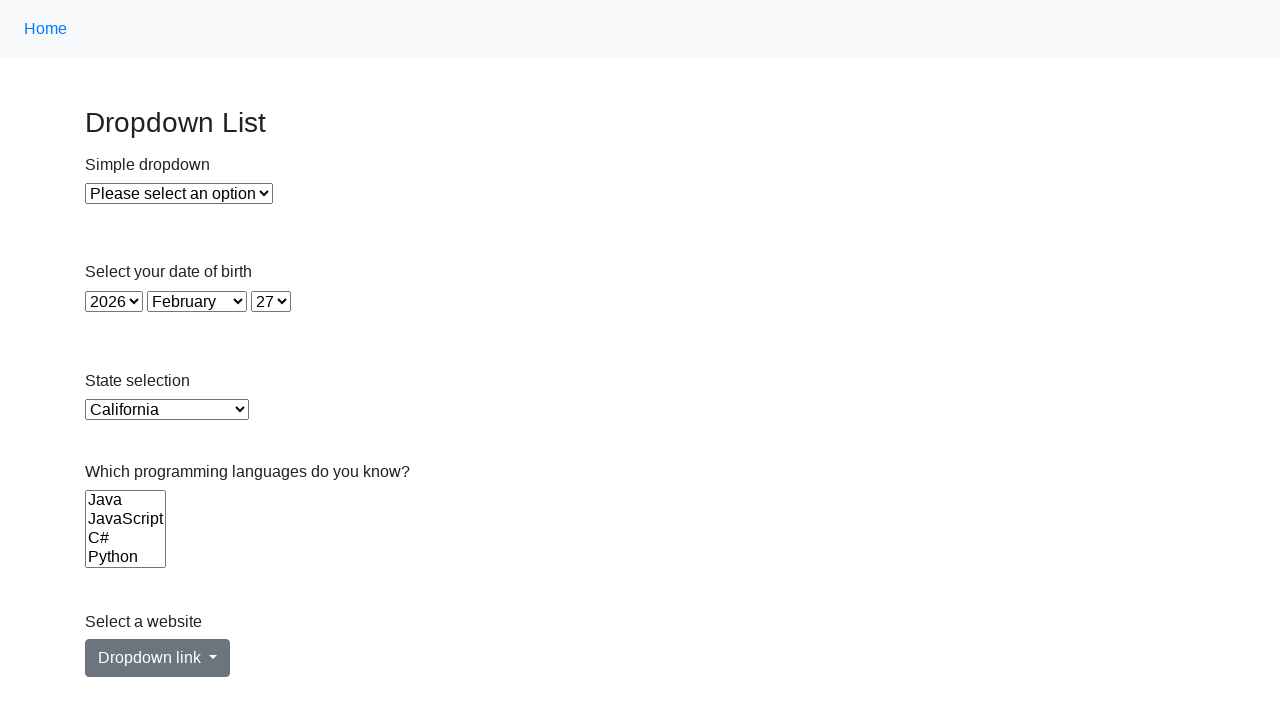